Tests that the counter displays the correct number of todo items as they are added

Starting URL: https://demo.playwright.dev/todomvc

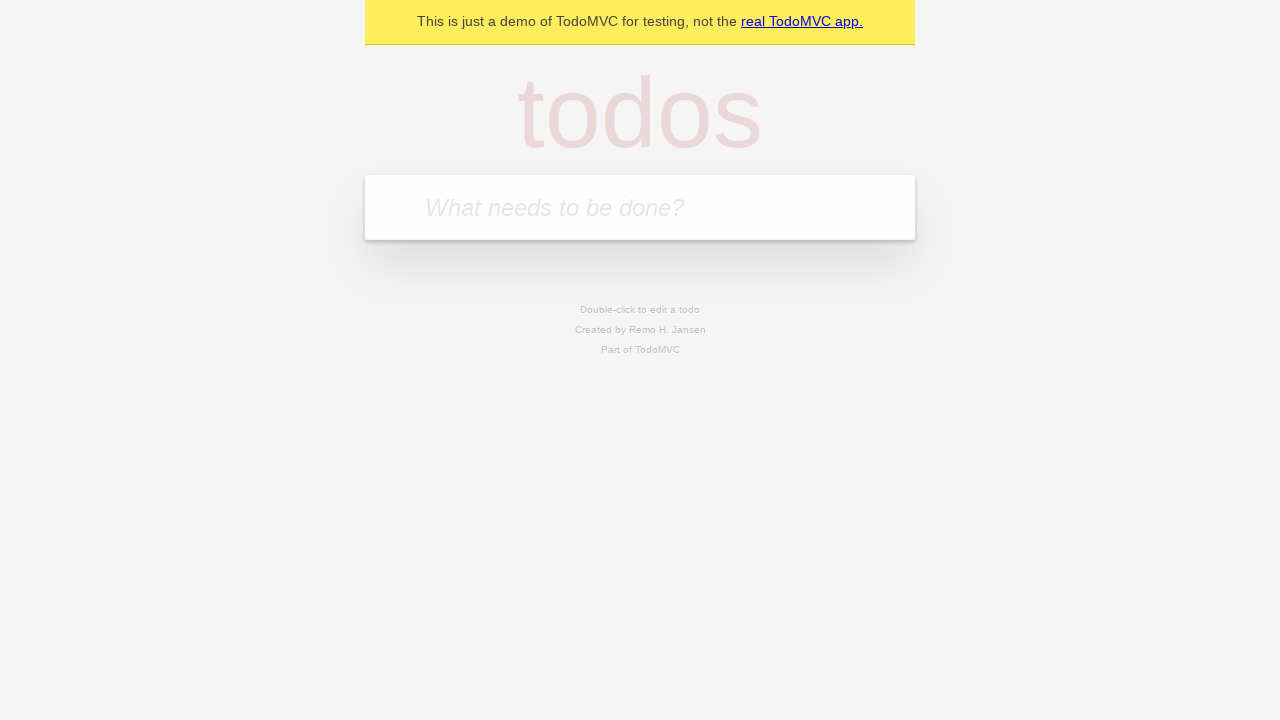

Filled todo input with 'buy some cheese' on internal:attr=[placeholder="What needs to be done?"i]
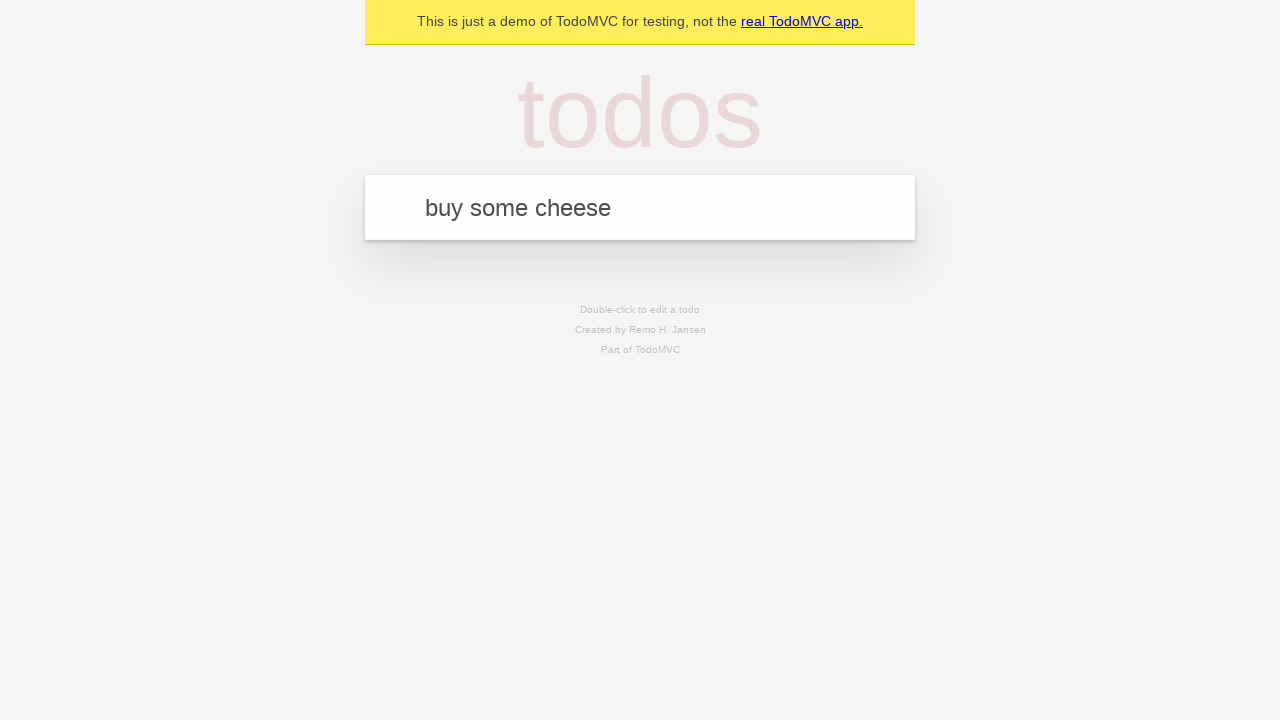

Pressed Enter to add first todo item on internal:attr=[placeholder="What needs to be done?"i]
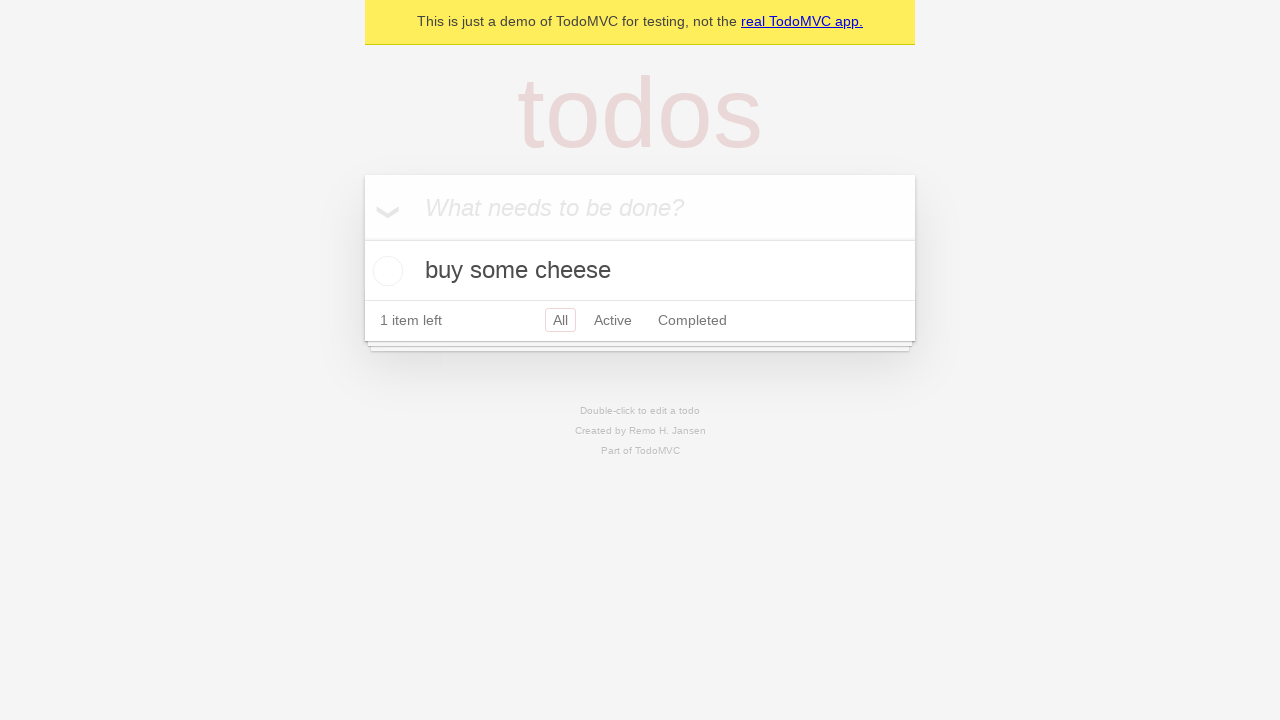

Todo counter element loaded, displaying 1 item
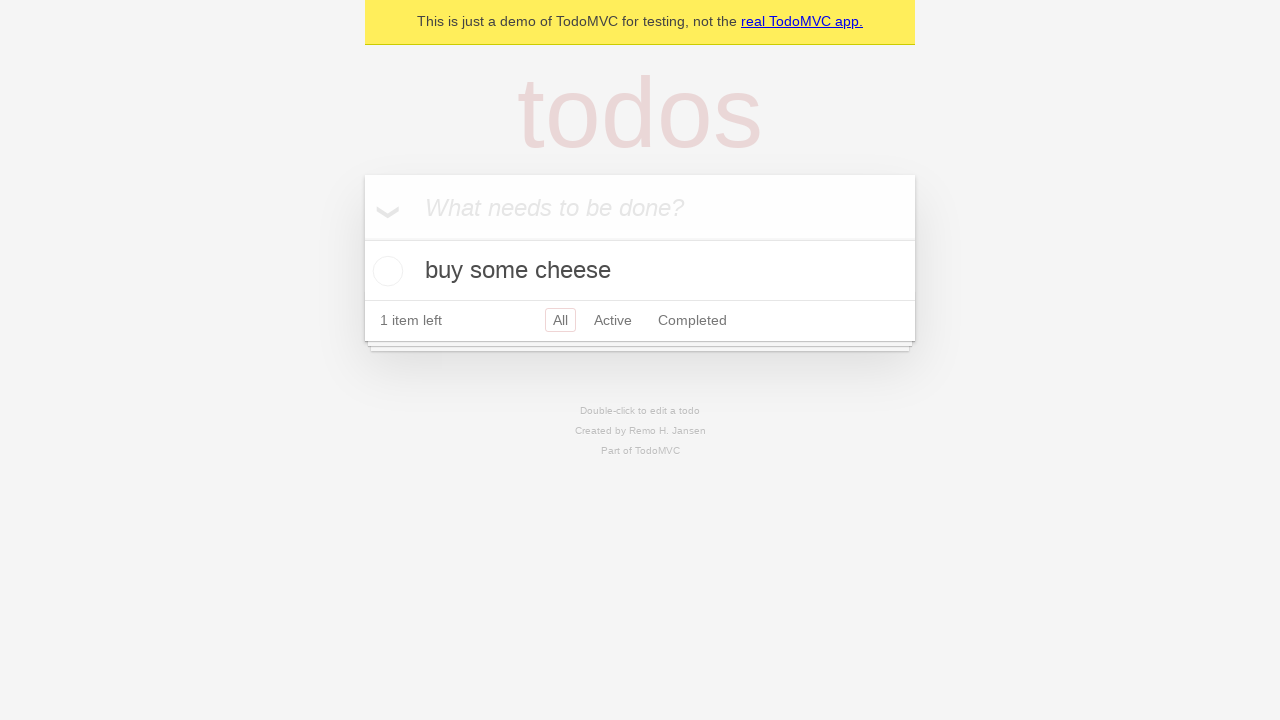

Filled todo input with 'feed the cat' on internal:attr=[placeholder="What needs to be done?"i]
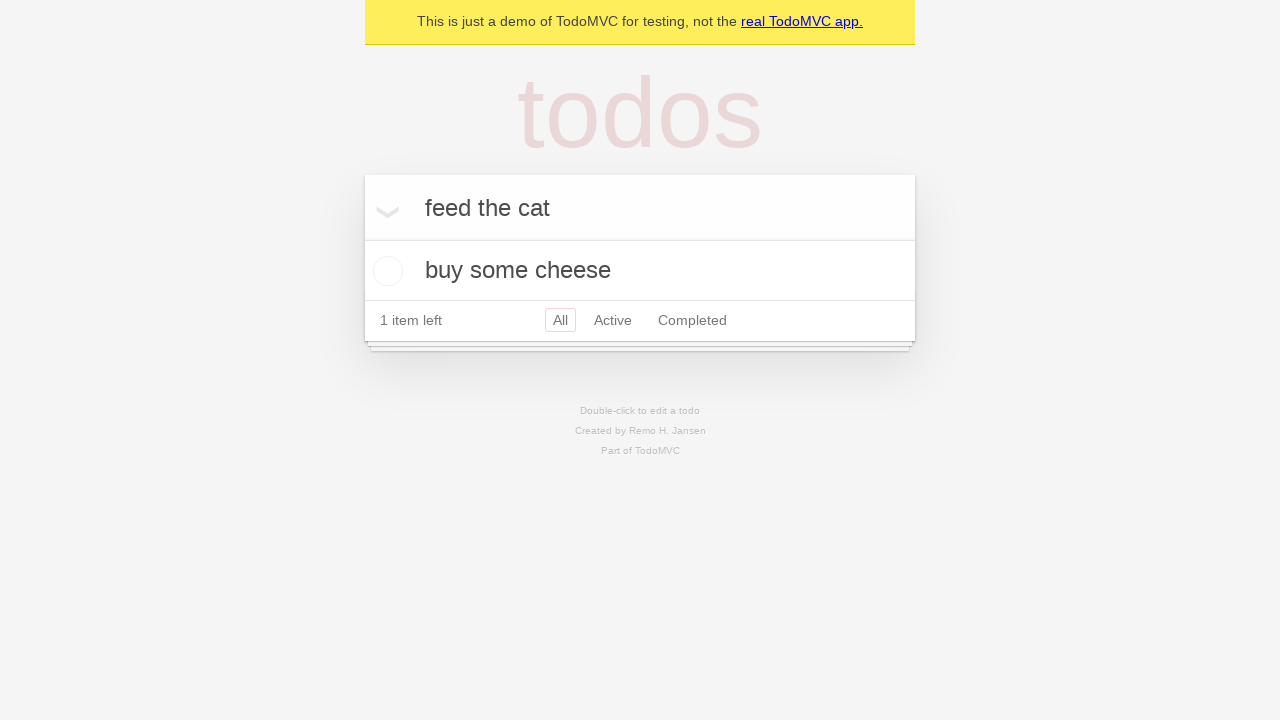

Pressed Enter to add second todo item, counter now shows 2 items on internal:attr=[placeholder="What needs to be done?"i]
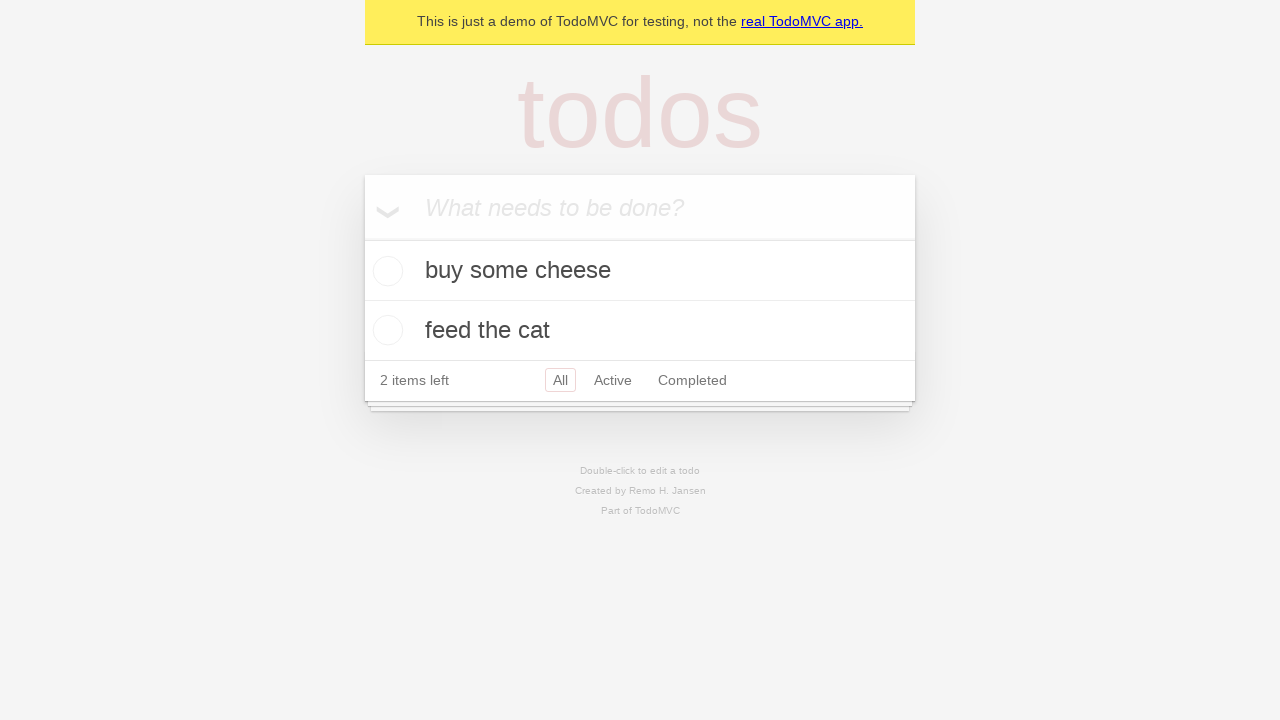

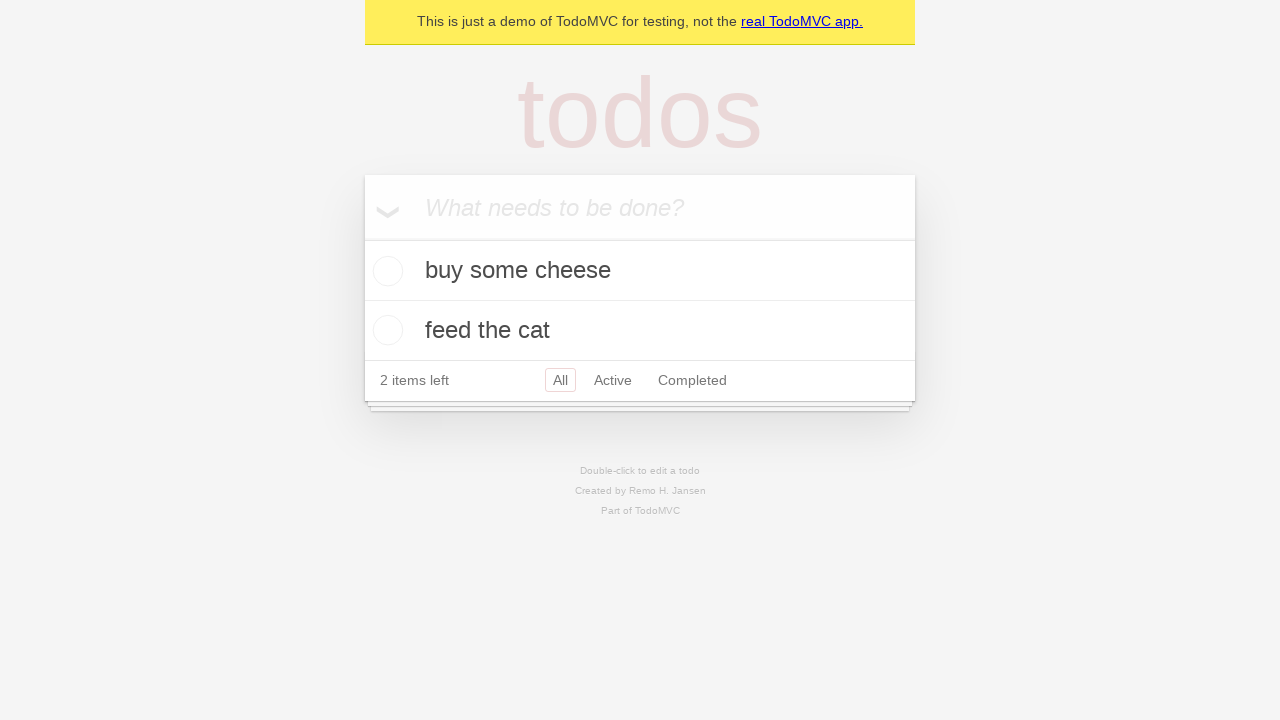